Tests JavaScript scroll functionality by scrolling down to a "CYDEO" link at the bottom of a large page, then scrolling back up to the "Home" link at the top.

Starting URL: https://practice.cydeo.com/large

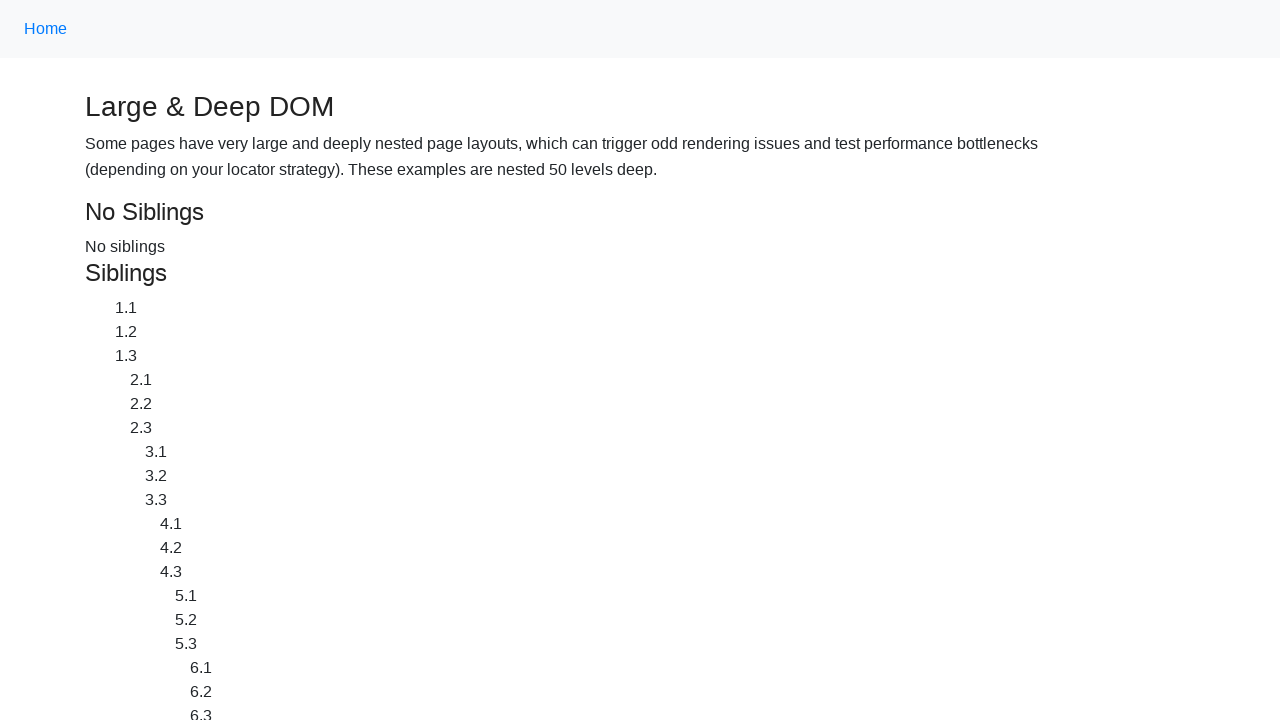

Located CYDEO link at bottom of page
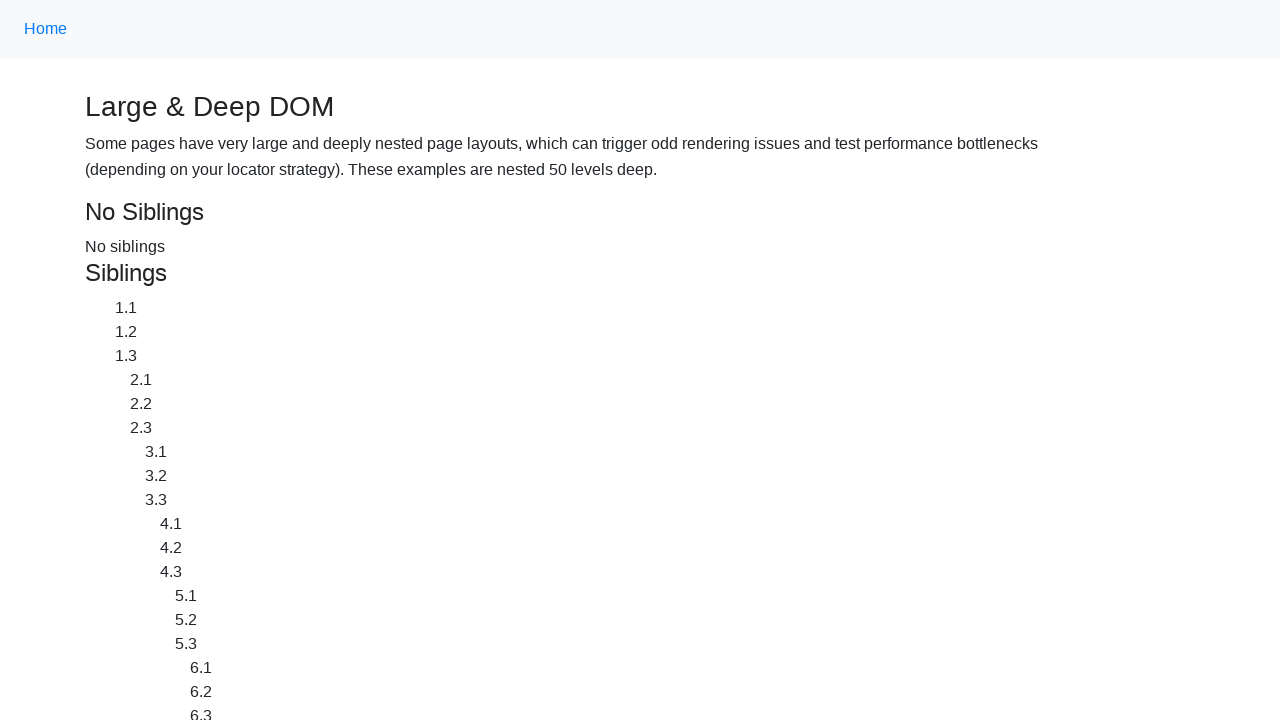

Located Home link at top of page
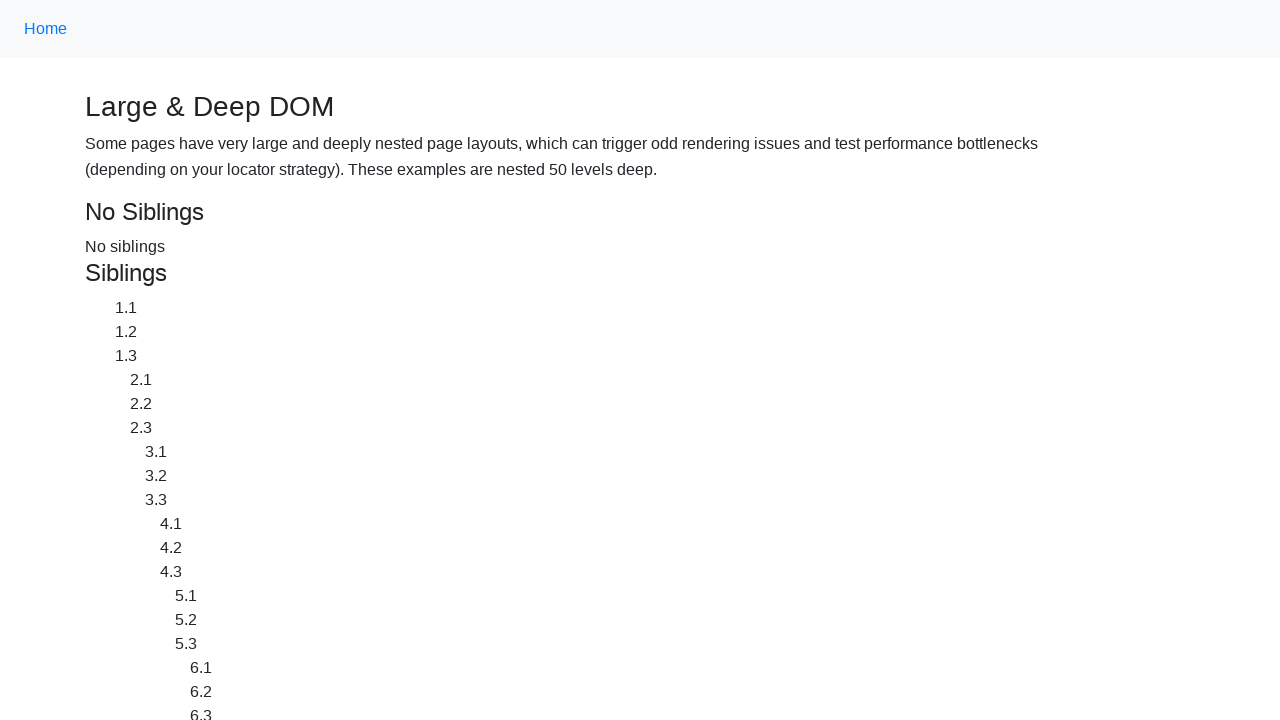

Scrolled down to CYDEO link
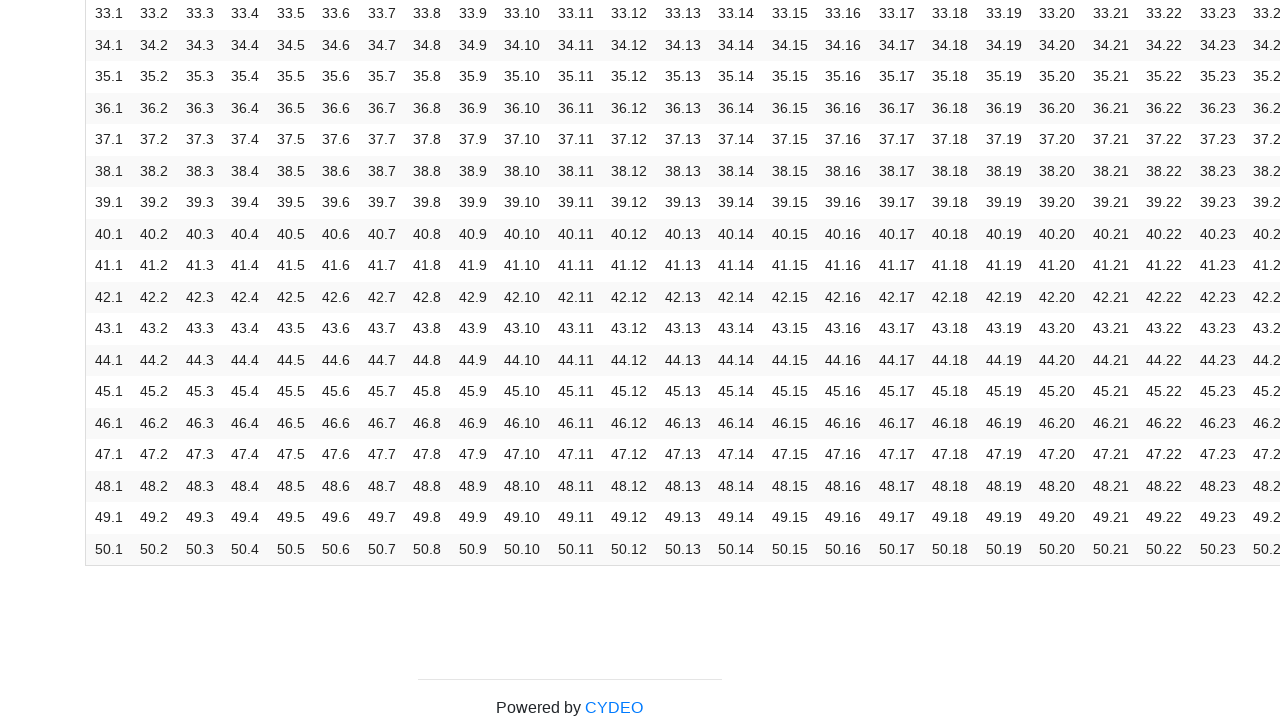

Waited 2 seconds to observe scroll to CYDEO
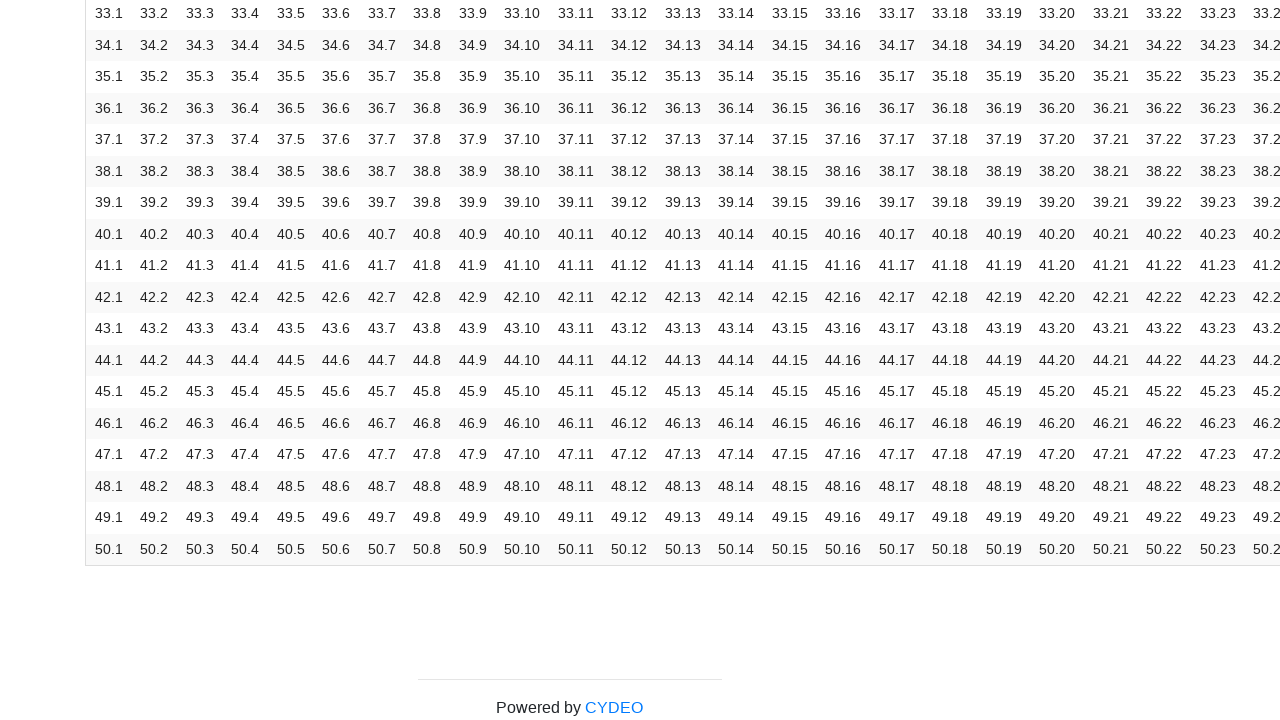

Scrolled up to Home link
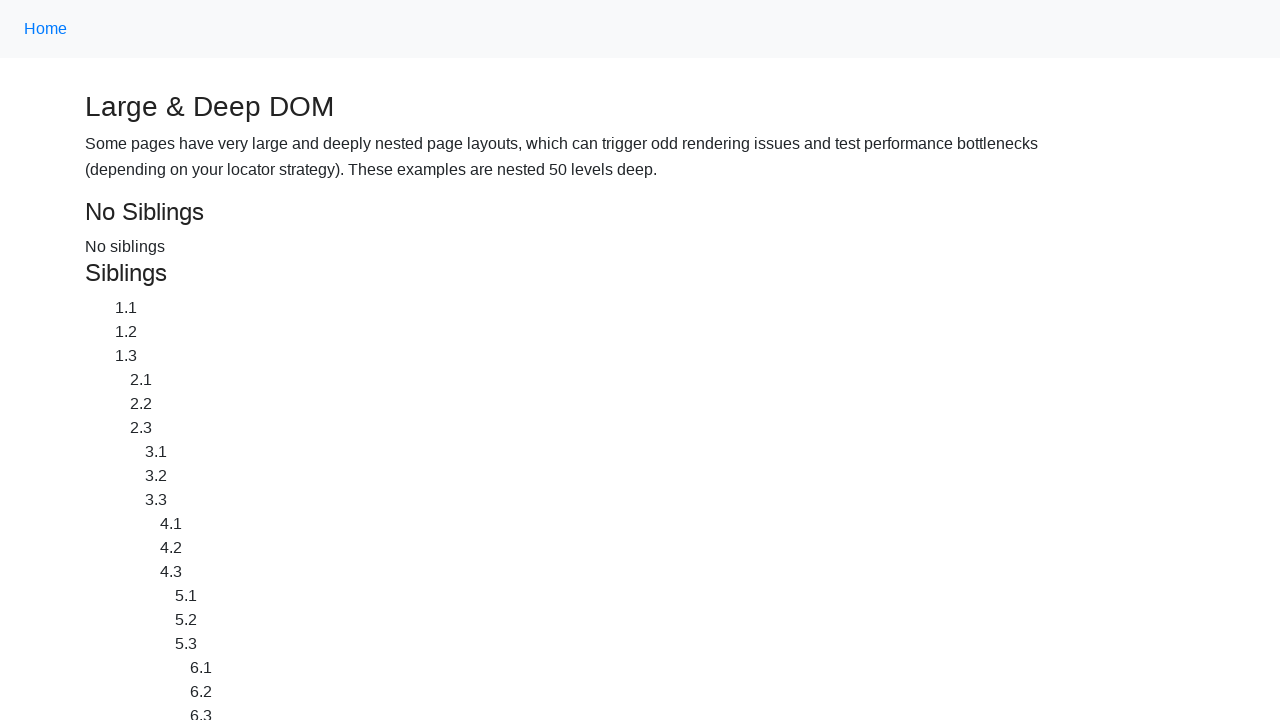

Waited 2 seconds to observe scroll to Home
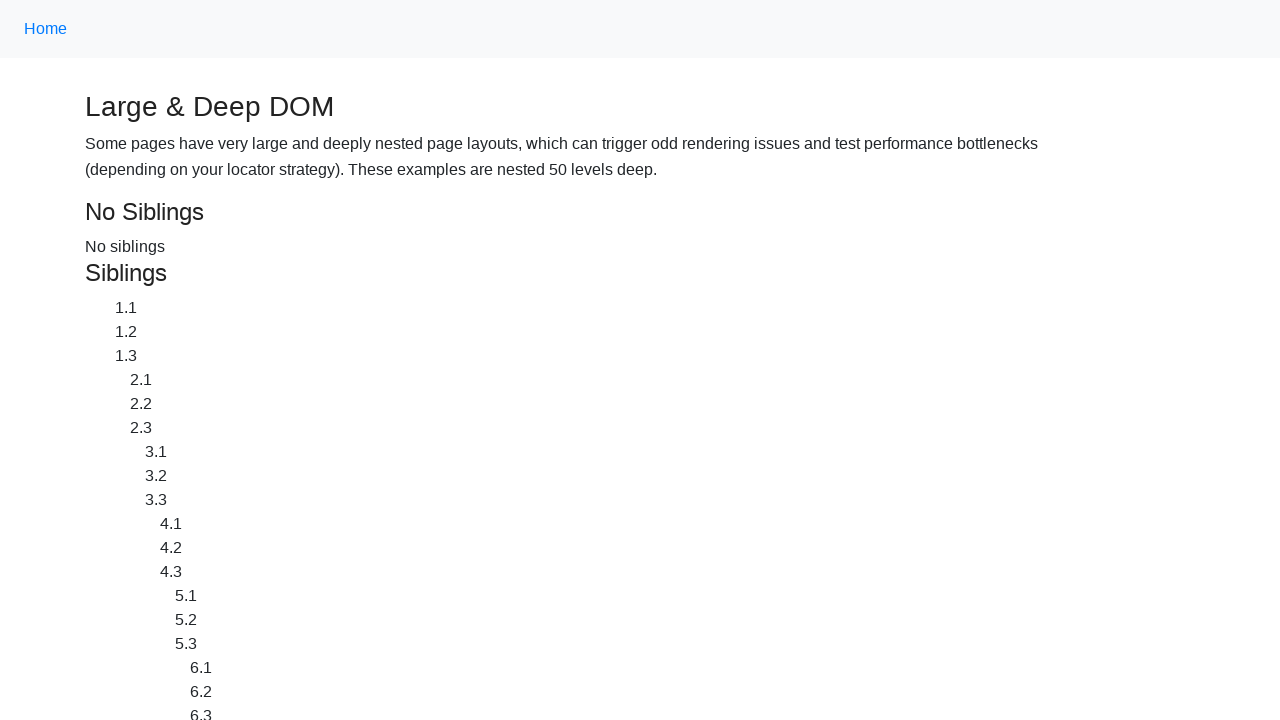

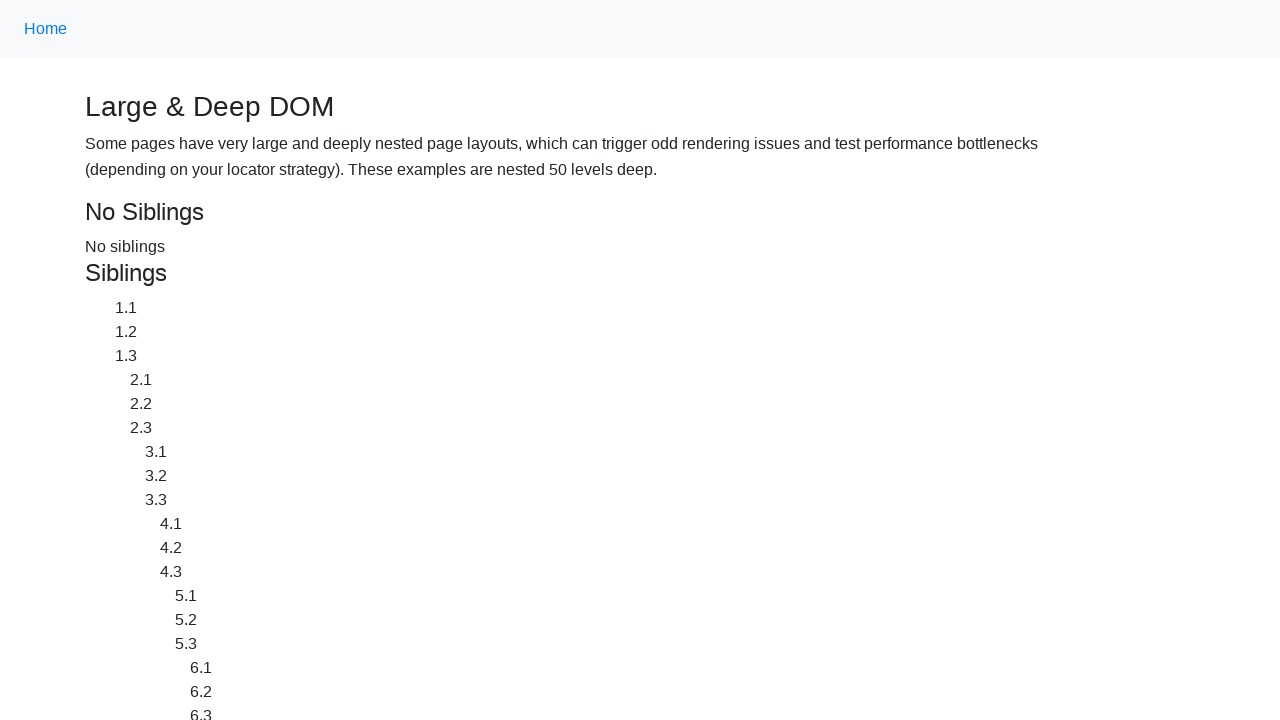